Tests dynamic dropdown functionality by clicking on the dropdown and selecting an item from the list

Starting URL: https://demos.telerik.com/aspnet-ajax/dropdownlist/examples/overview/defaultcs.aspx

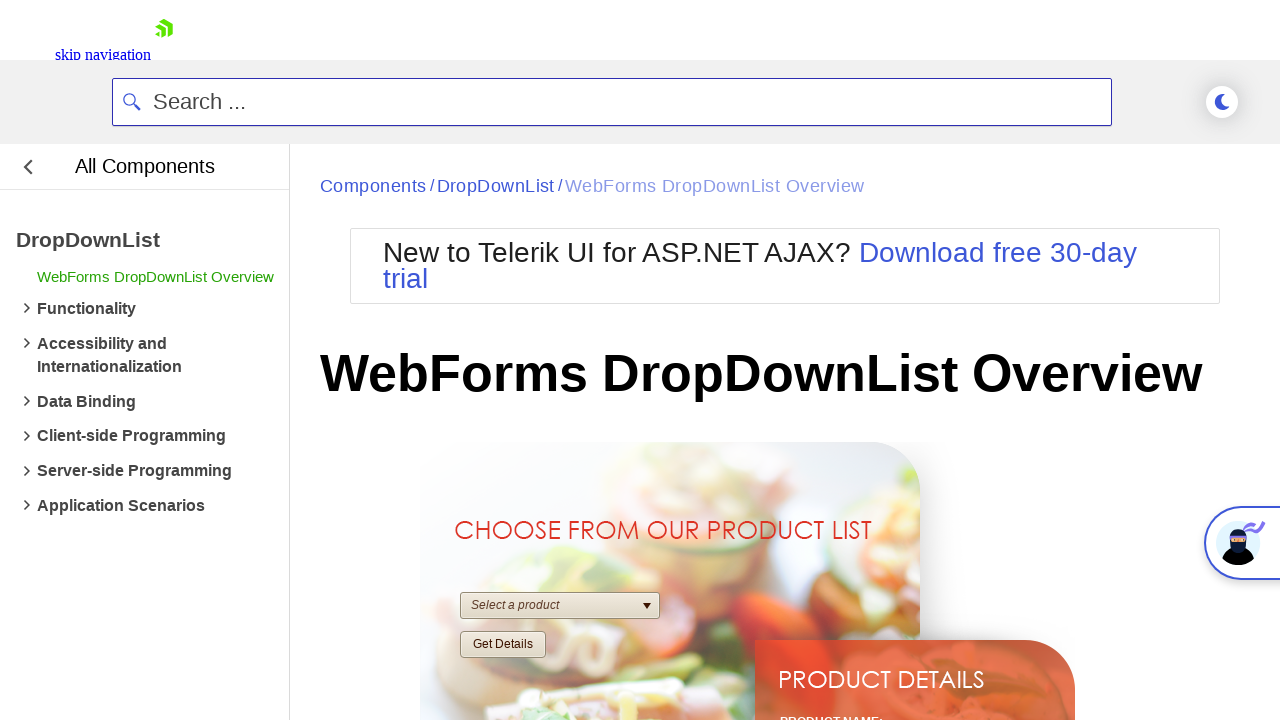

Clicked on the dropdown to open it at (560, 606) on #ctl00_ContentPlaceholder1_RadDropDownProducts
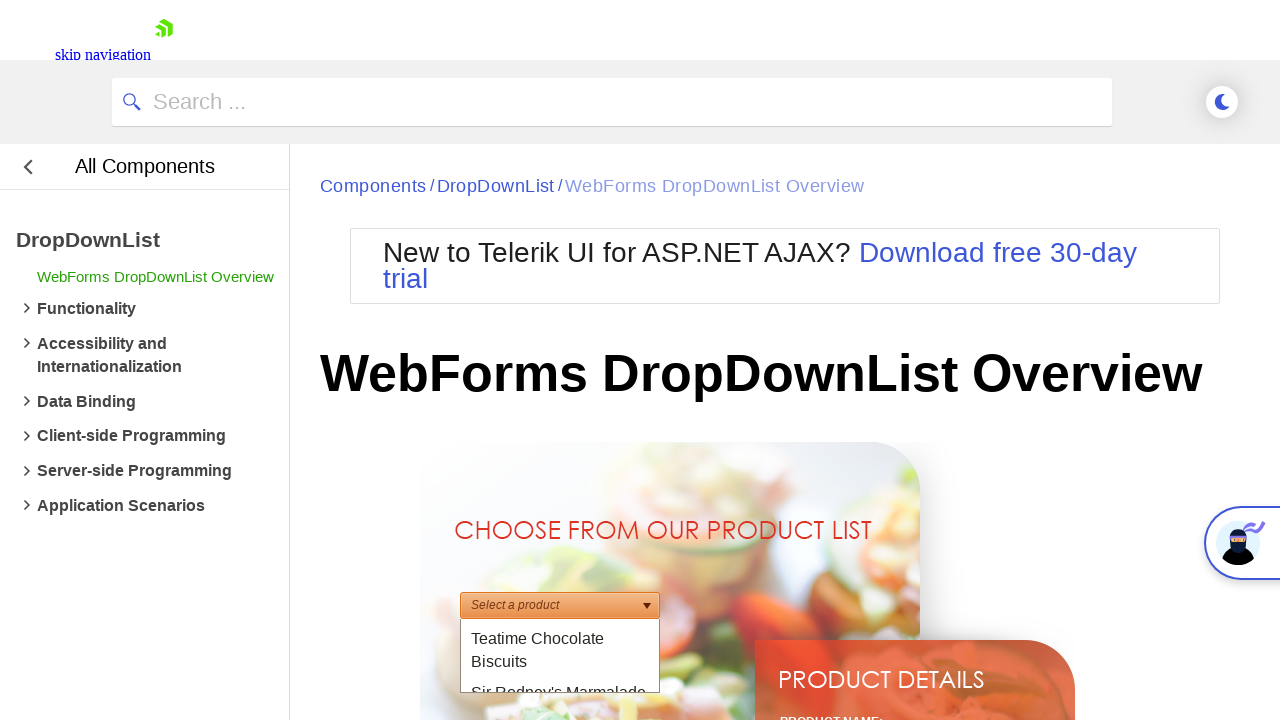

Selected 'Tea' option from the dropdown list at (560, 678) on .rddlItem:has-text("Tea")
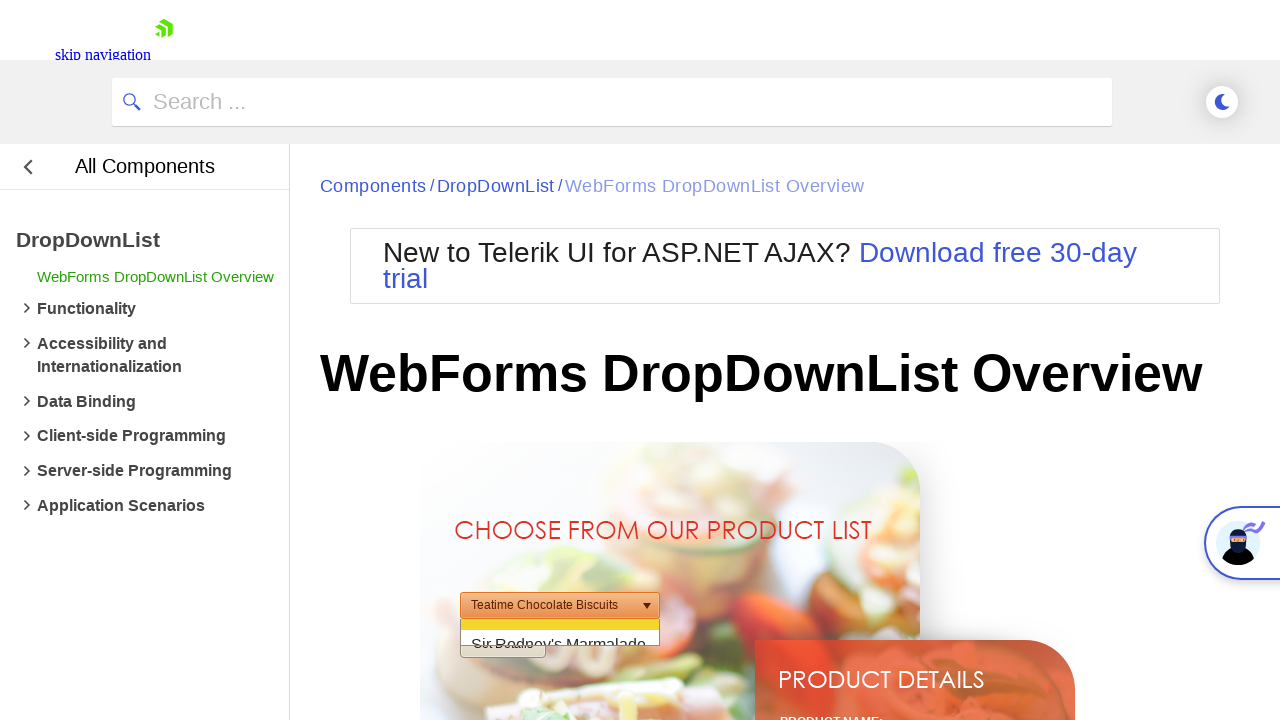

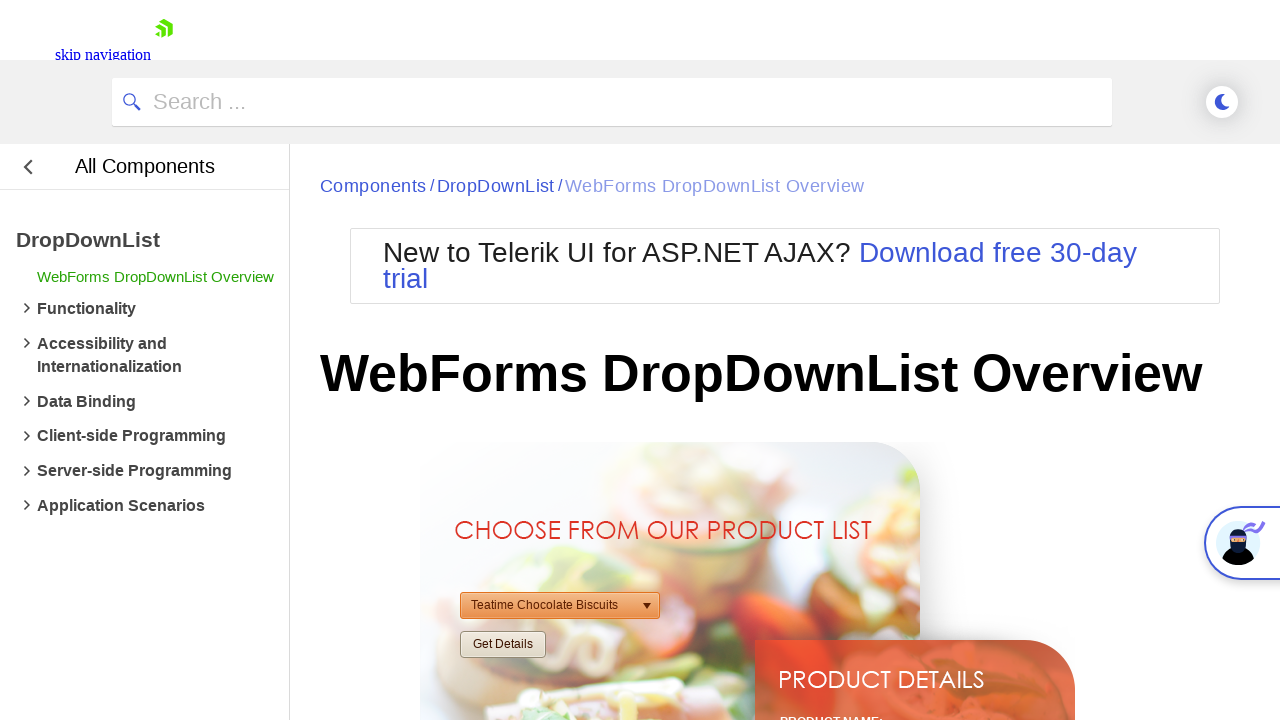